Tests form interactions on a testing practice website by clicking an add type field, checking a terms checkbox, and clicking a popup link

Starting URL: http://www.thetestingworld.com/testings

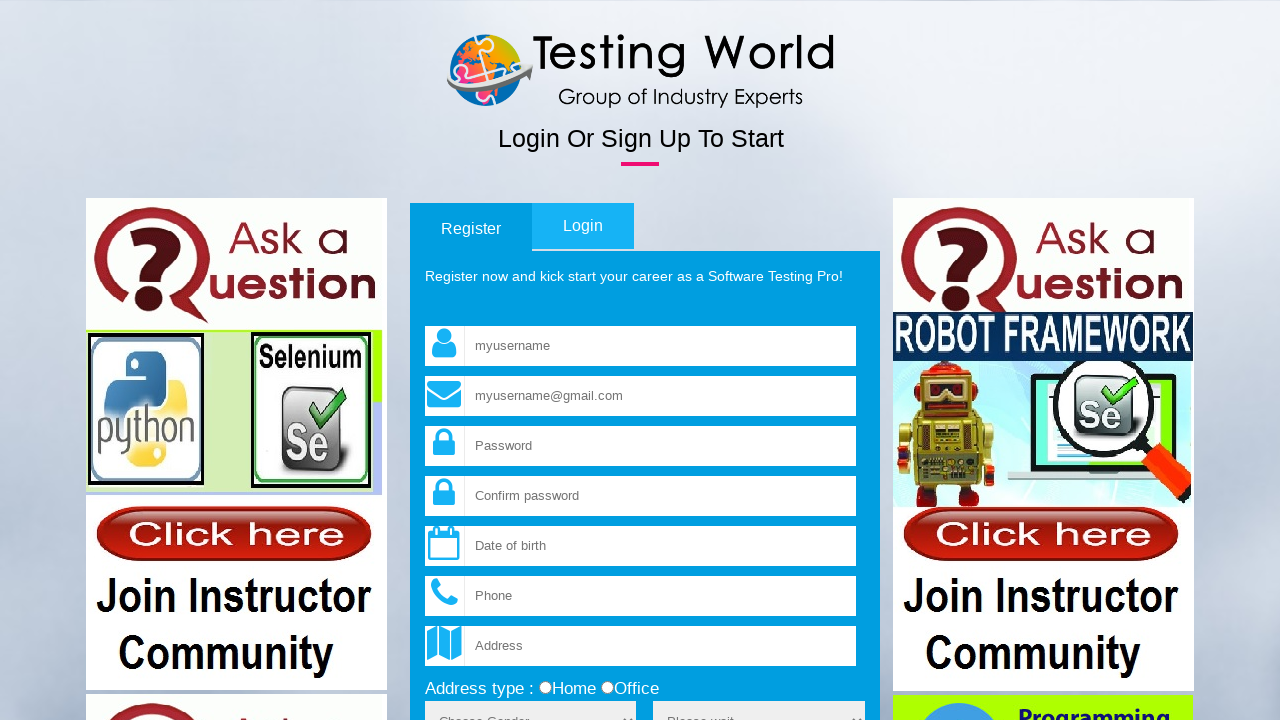

Clicked on the add_type field at (545, 688) on input[name='add_type']
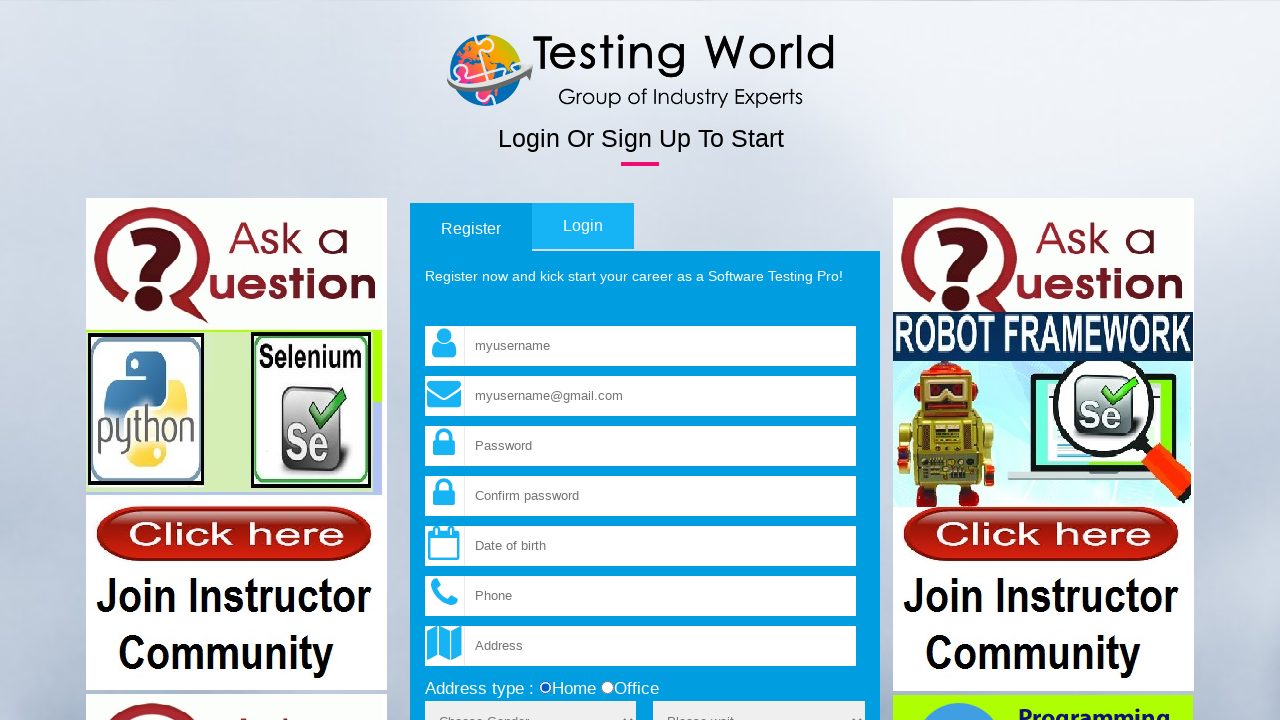

Checked the terms checkbox at (431, 361) on input[name='terms']
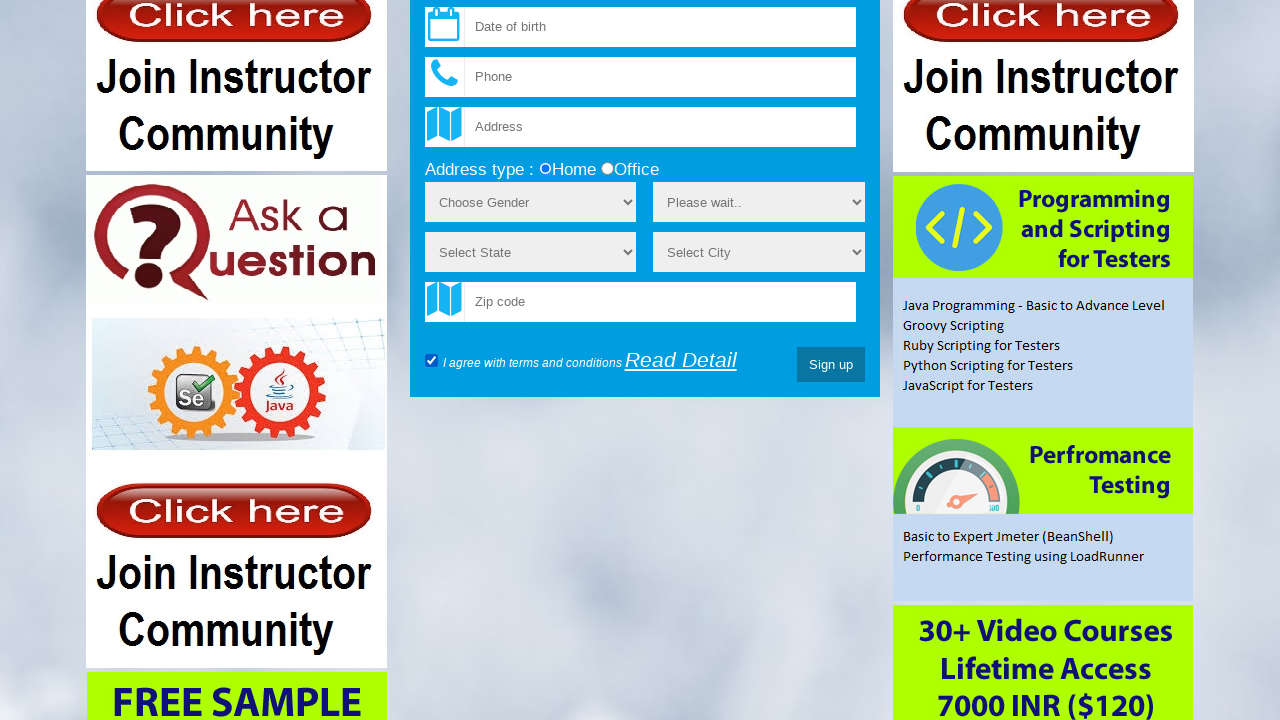

Clicked the display popup link at (681, 360) on .displayPopup
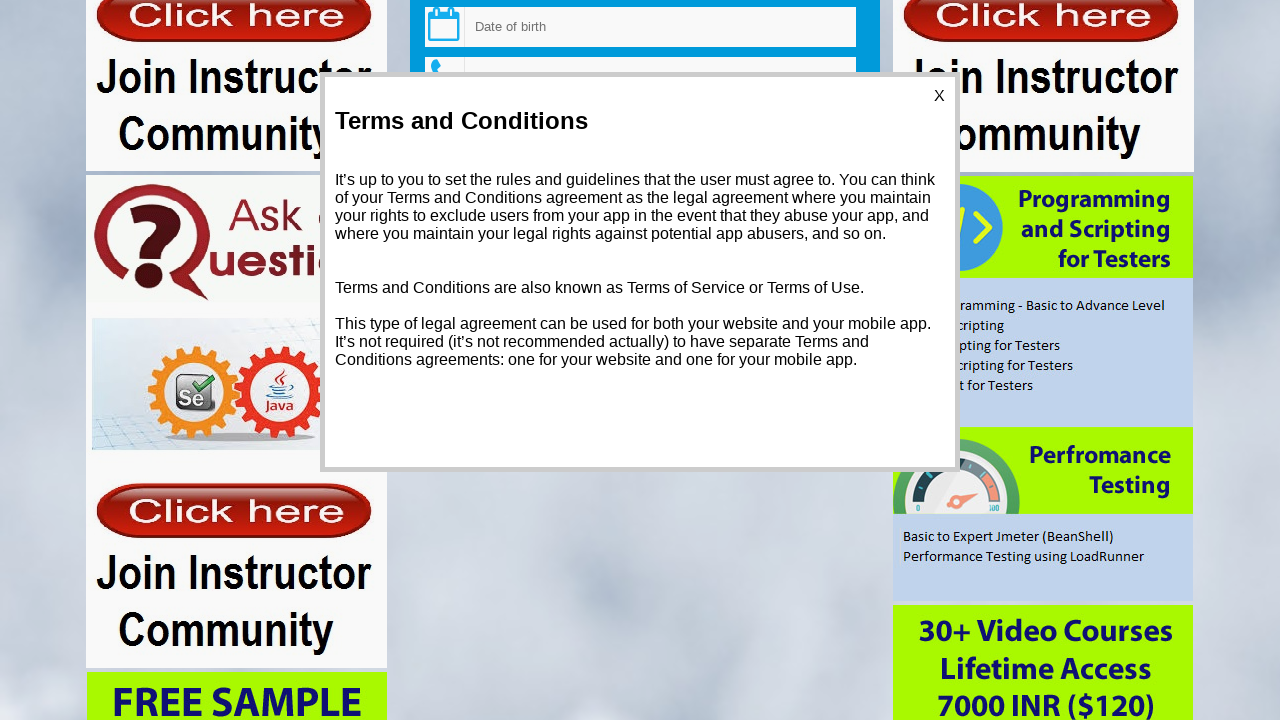

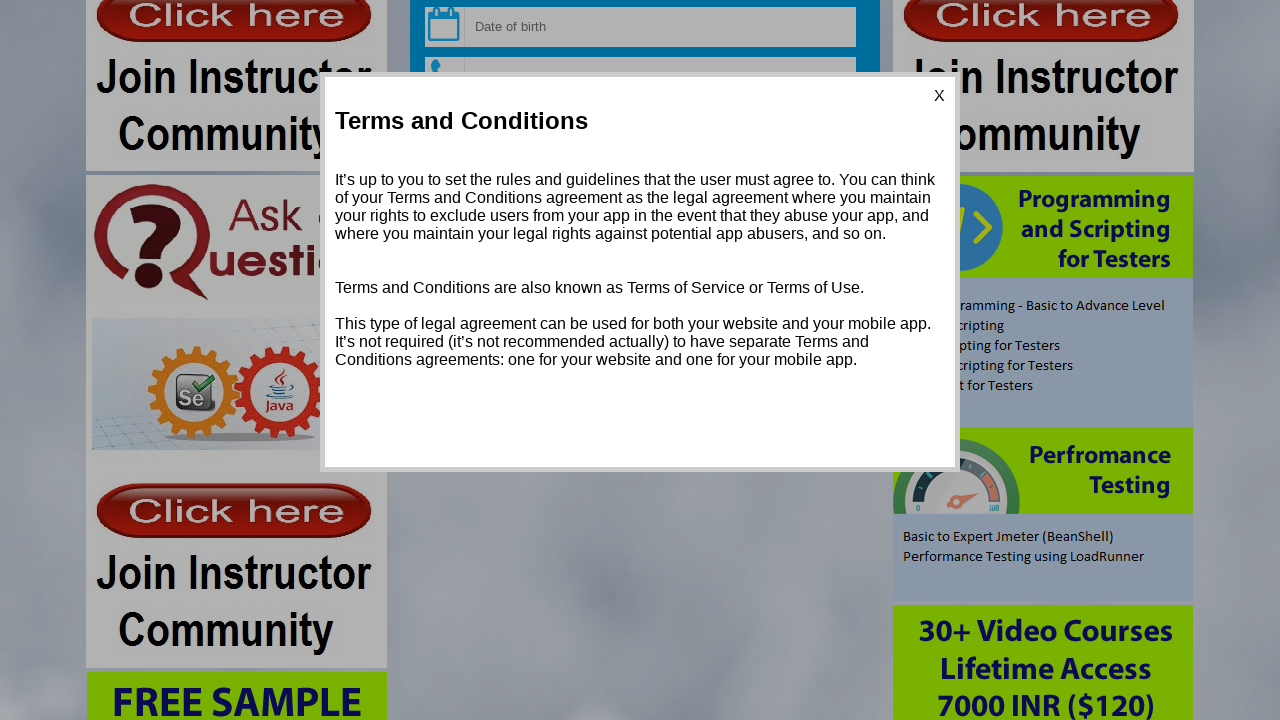